Tests right-click context menu functionality by performing a context click on an element, selecting the Edit option from the menu, and handling the resulting alert dialog

Starting URL: https://swisnl.github.io/jQuery-contextMenu/demo.html

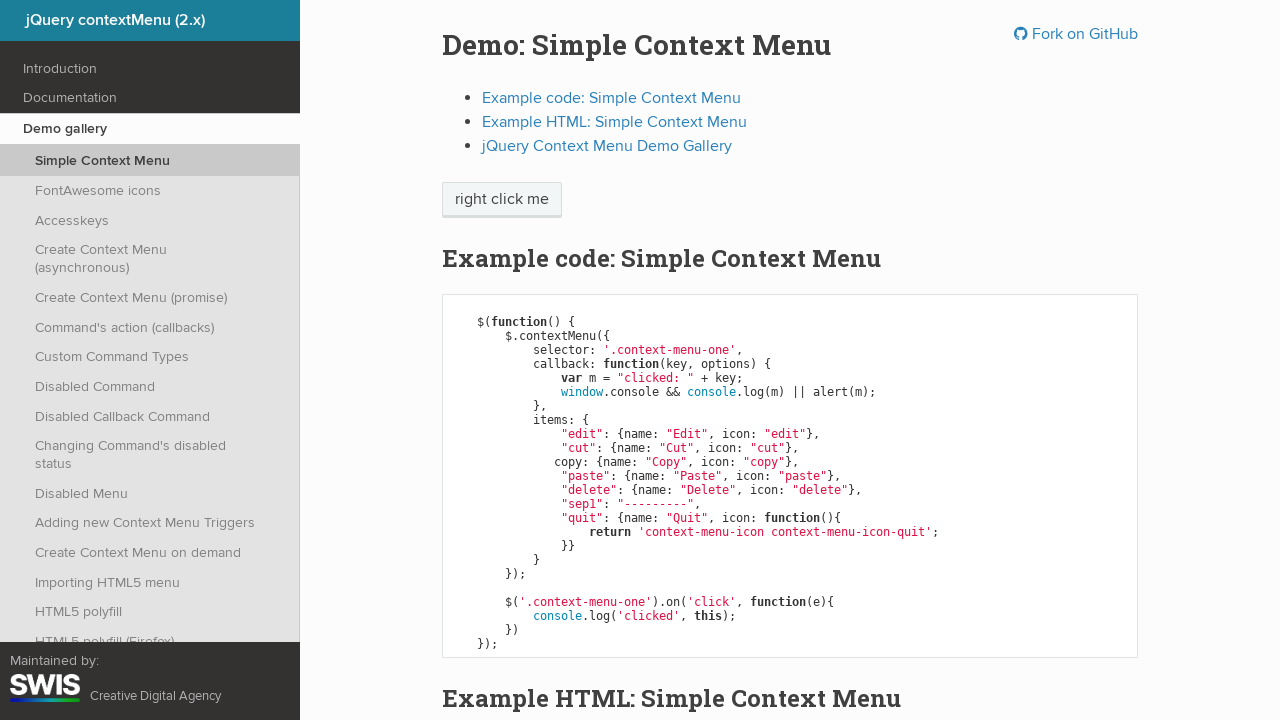

Located the context menu trigger element
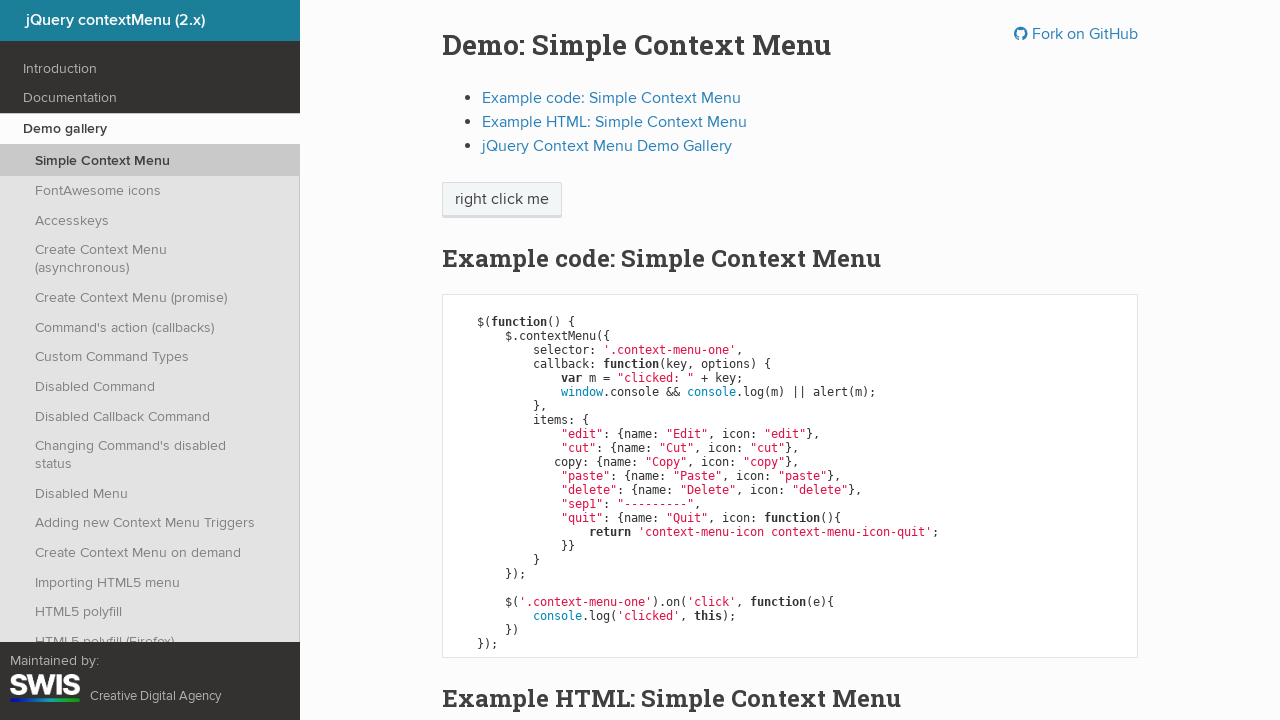

Performed right-click on the element to open context menu at (502, 200) on span.context-menu-one.btn.btn-neutral
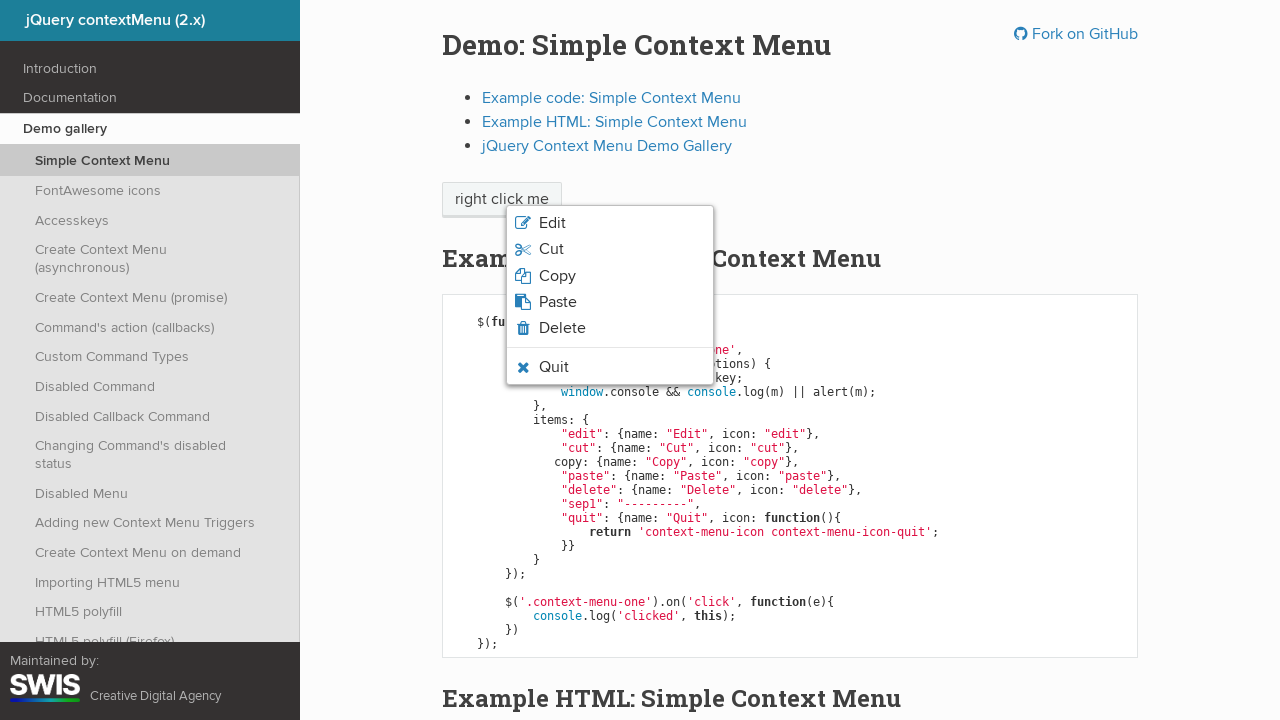

Clicked on Edit option from the context menu at (552, 223) on li.context-menu-item span:has-text("Edit")
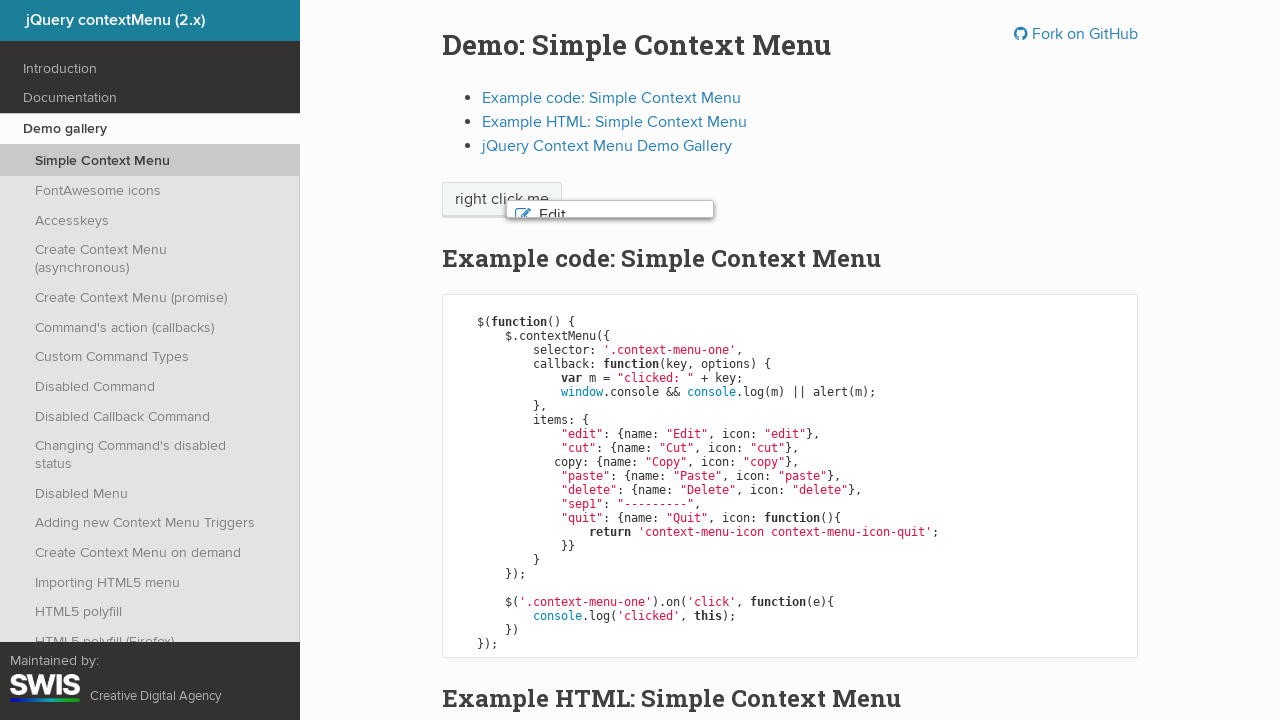

Set up dialog handler to accept alert
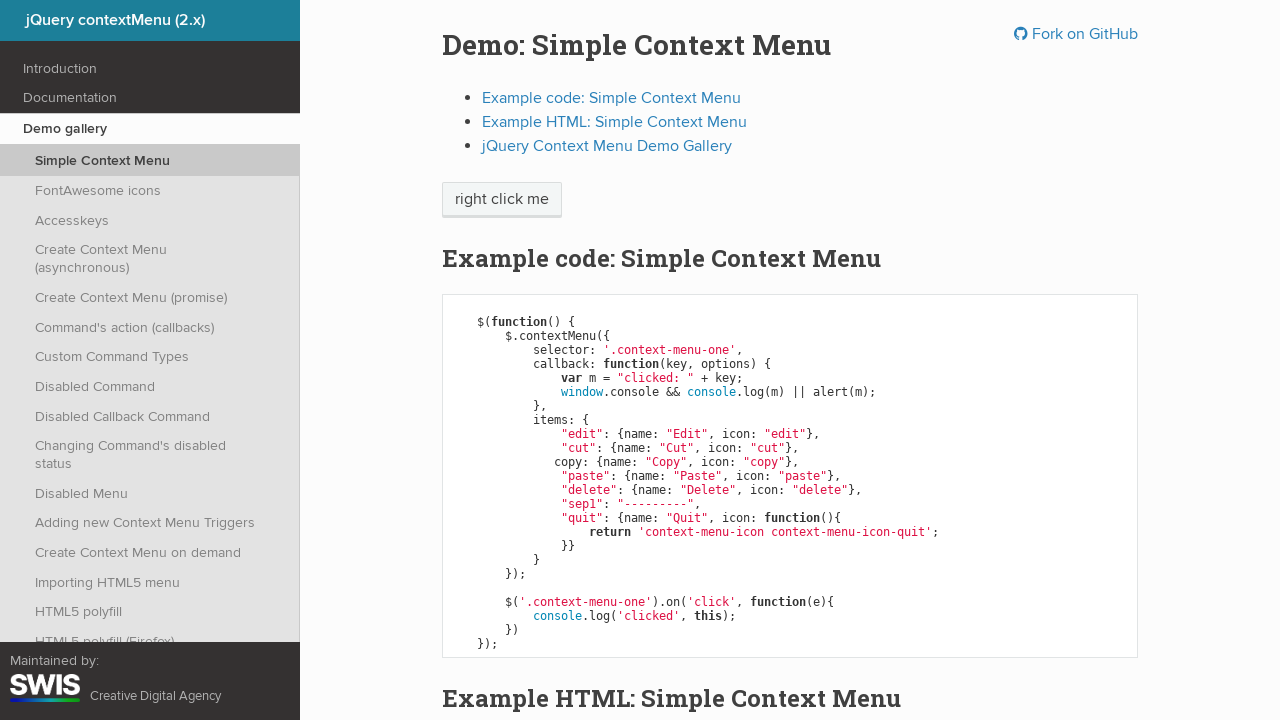

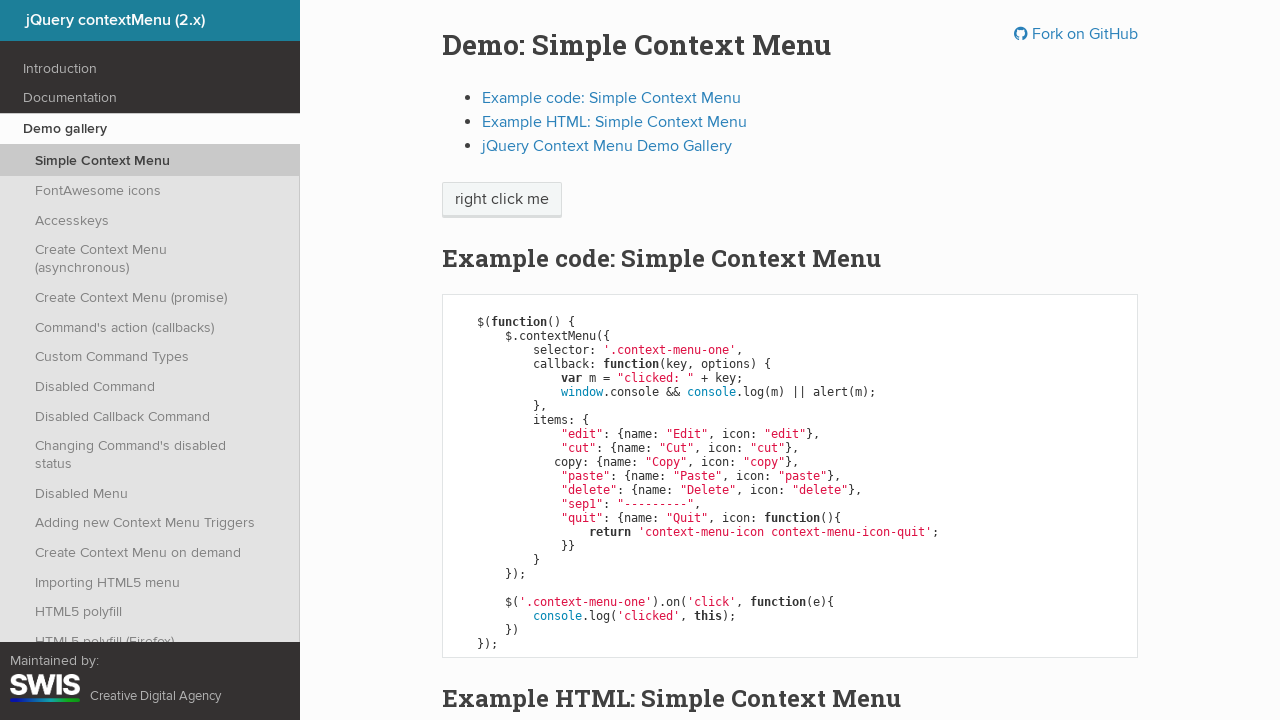